Navigates to the DemoBlaze store homepage and verifies the page title is "STORE" to confirm the correct page has loaded.

Starting URL: https://www.demoblaze.com/

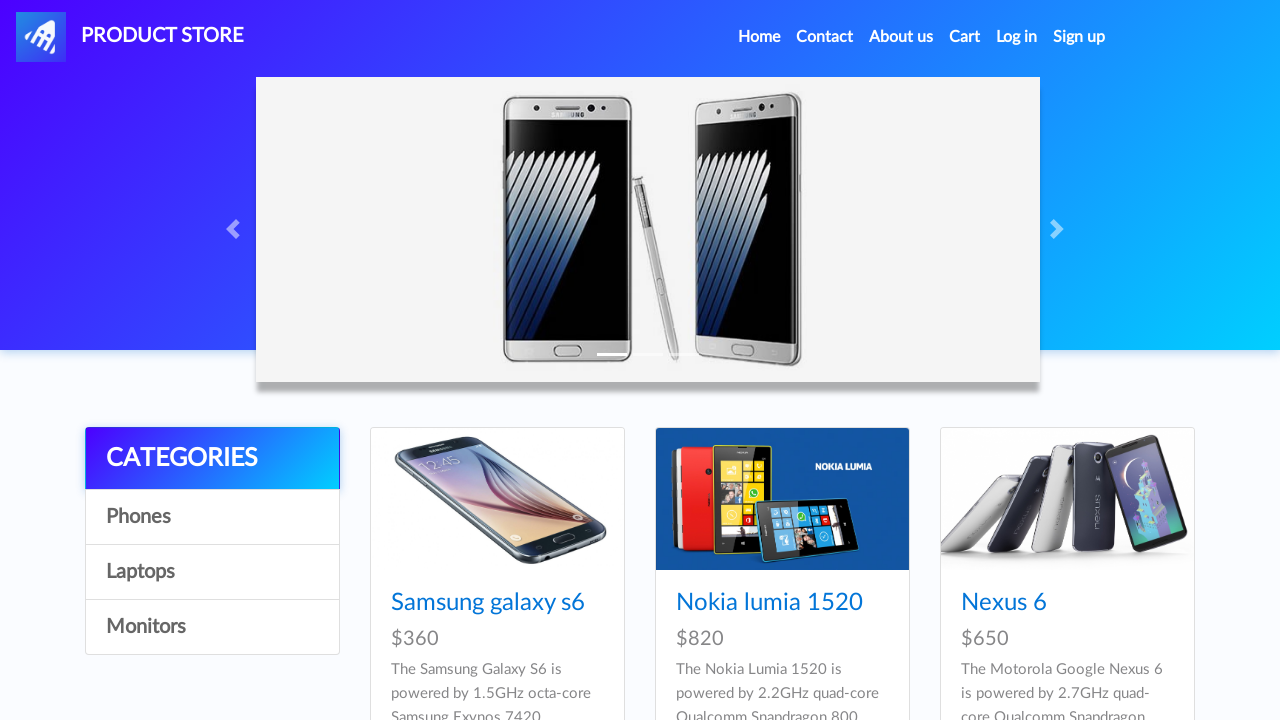

Set viewport size to 1920x1080
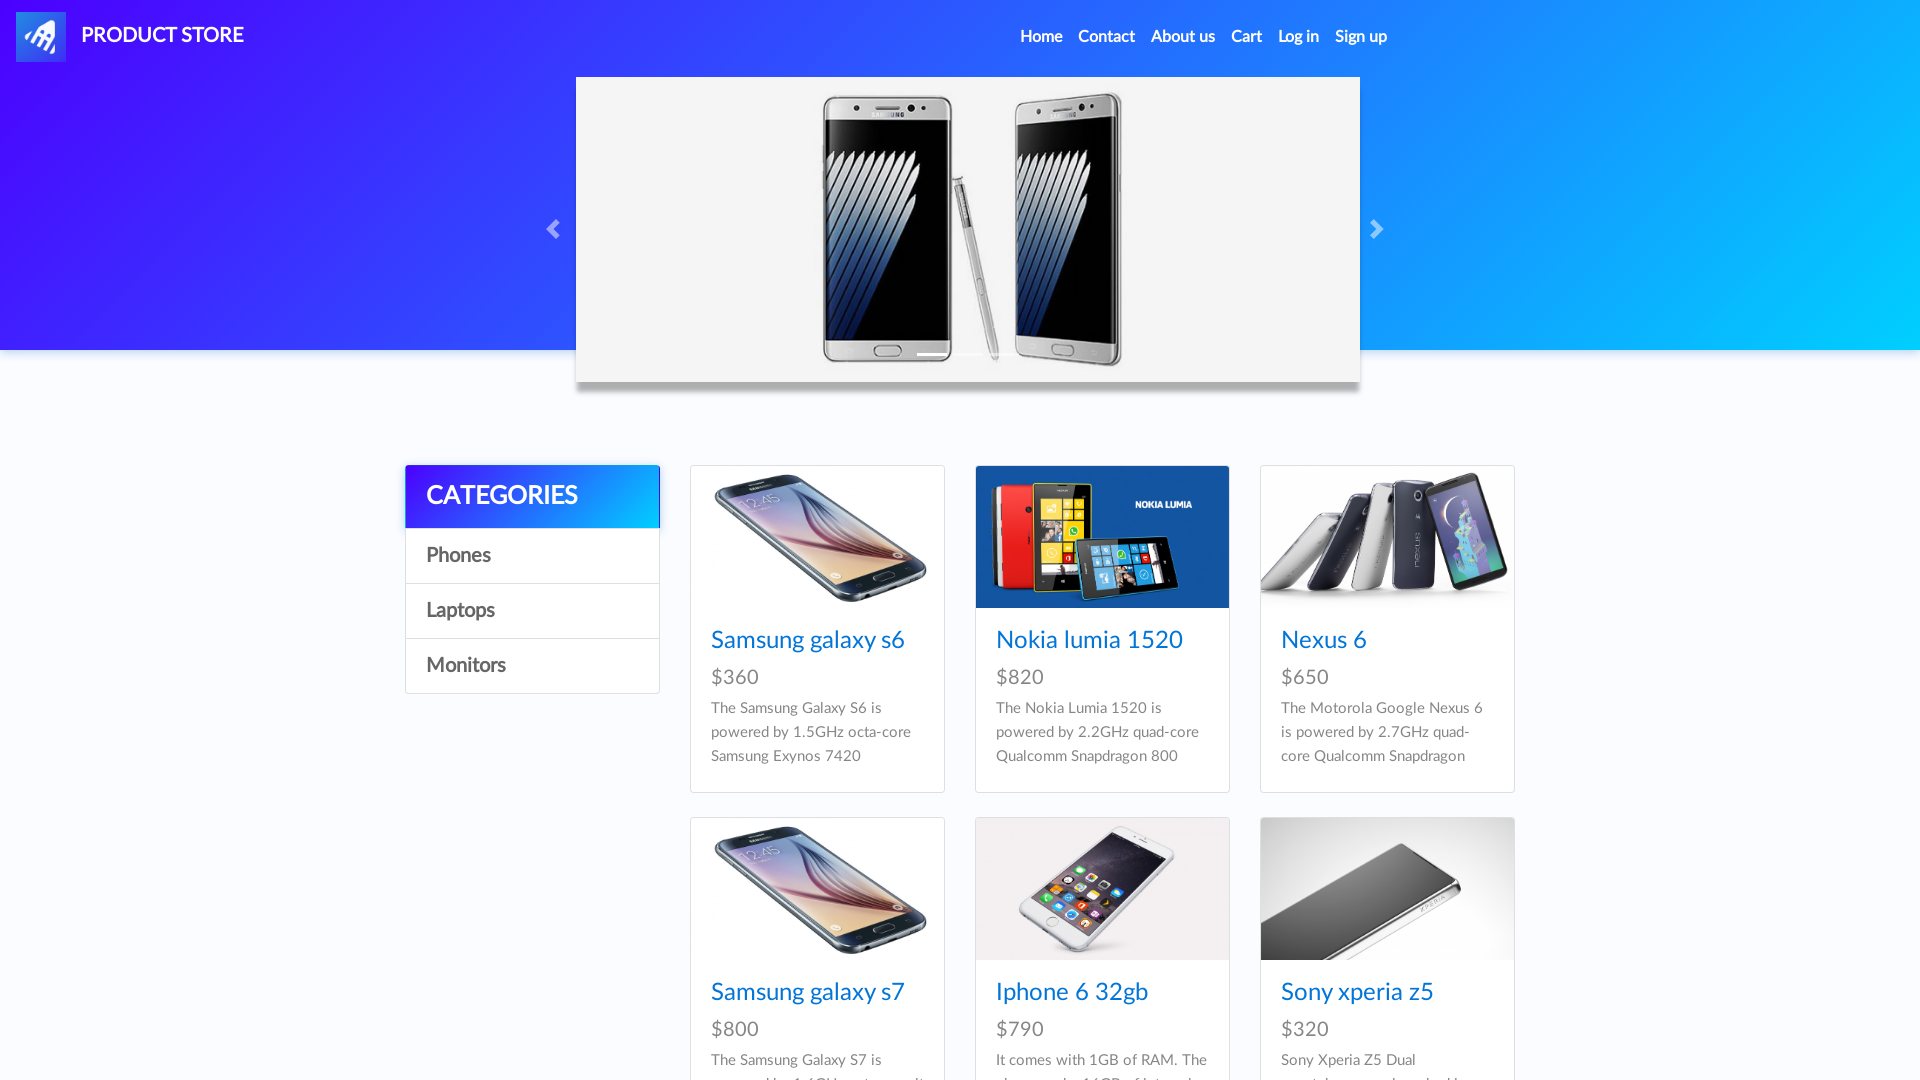

Waited for page to load DOM content
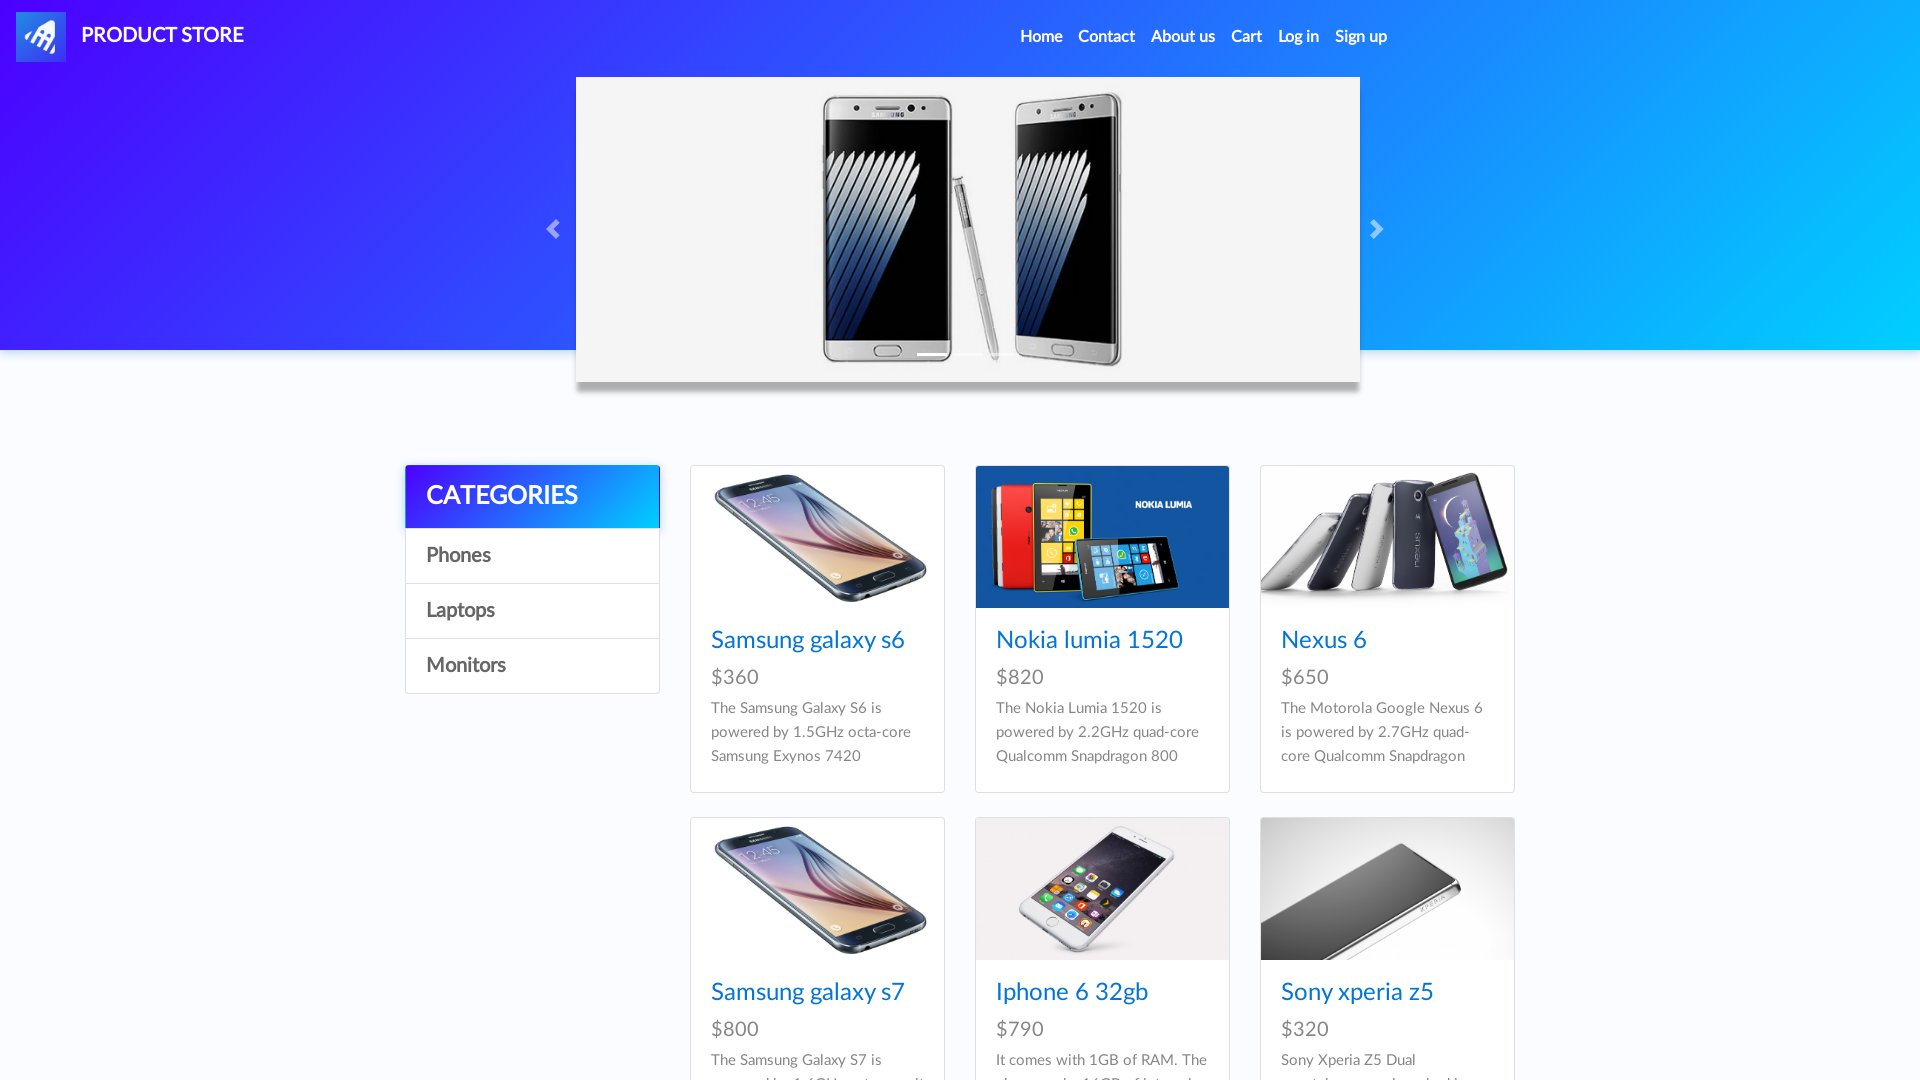

Retrieved page title: 'STORE'
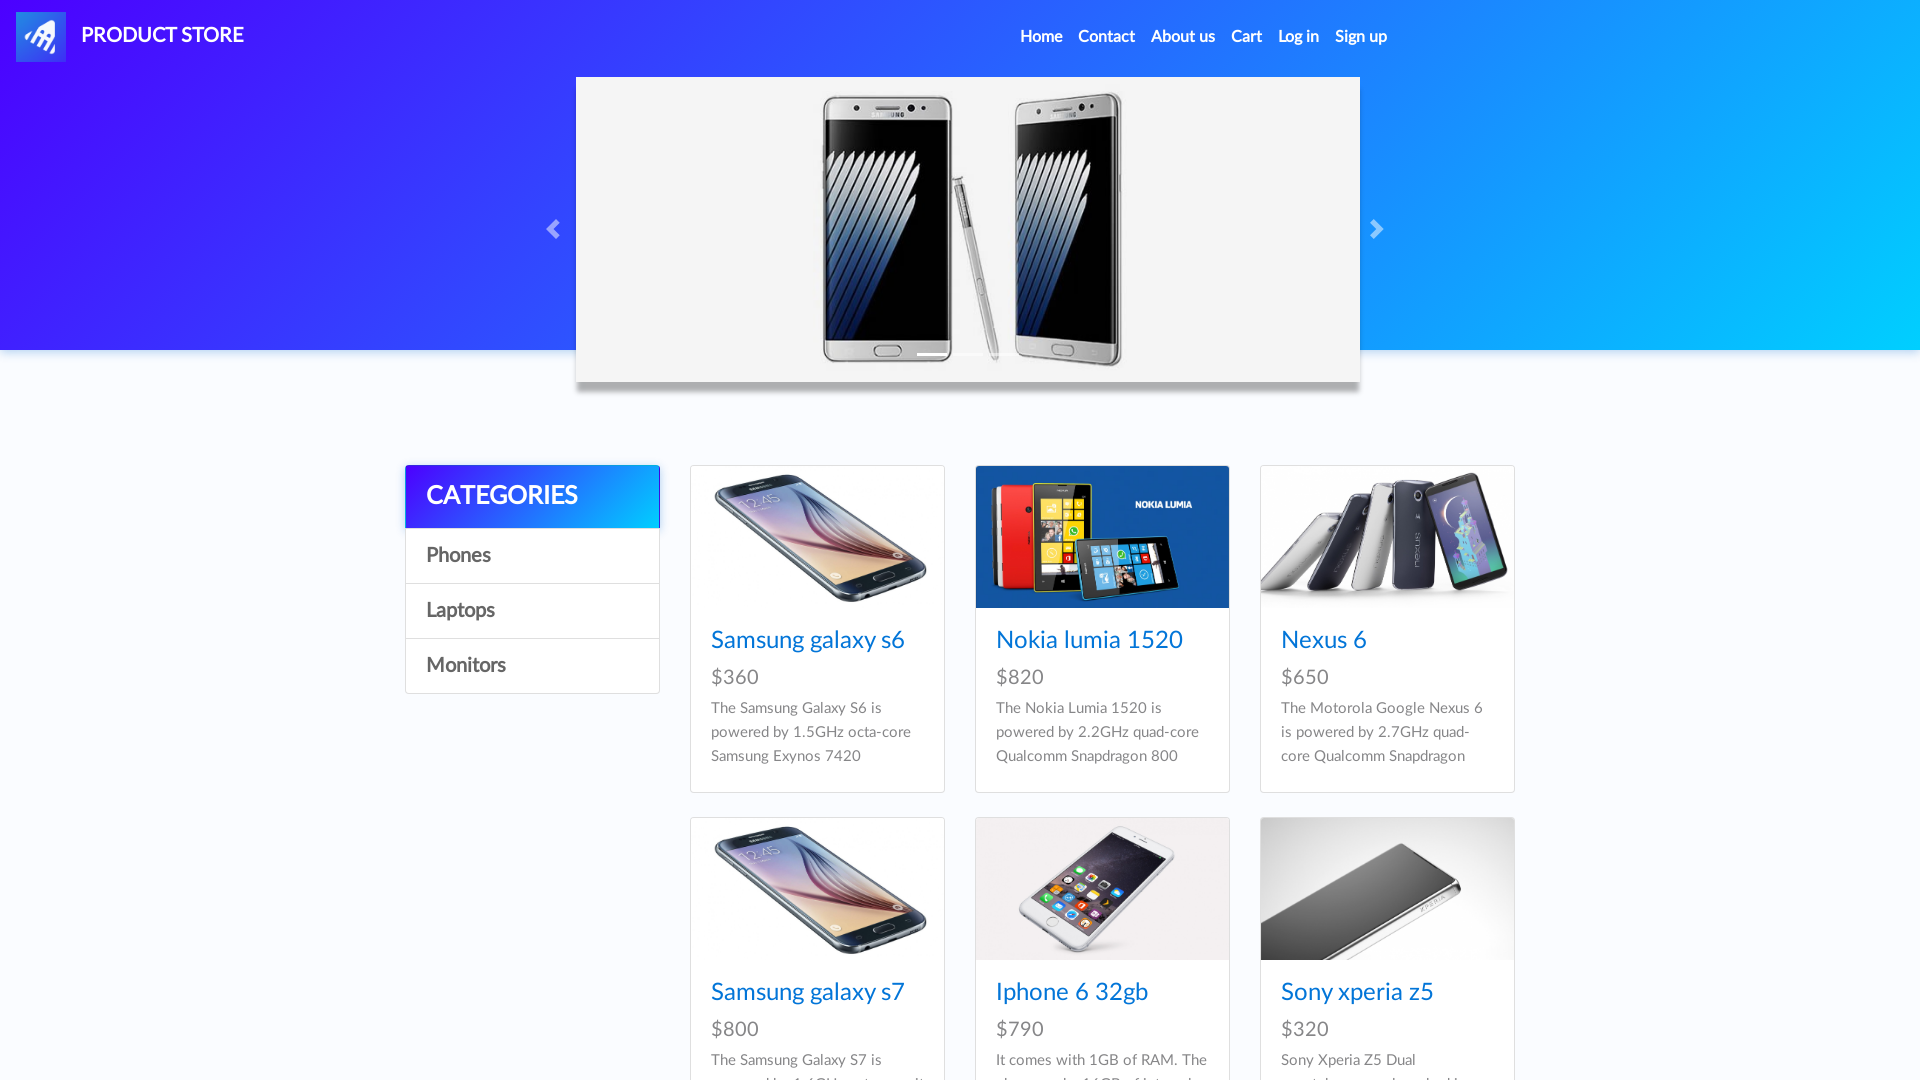

Page title verified as 'STORE' - correct page loaded
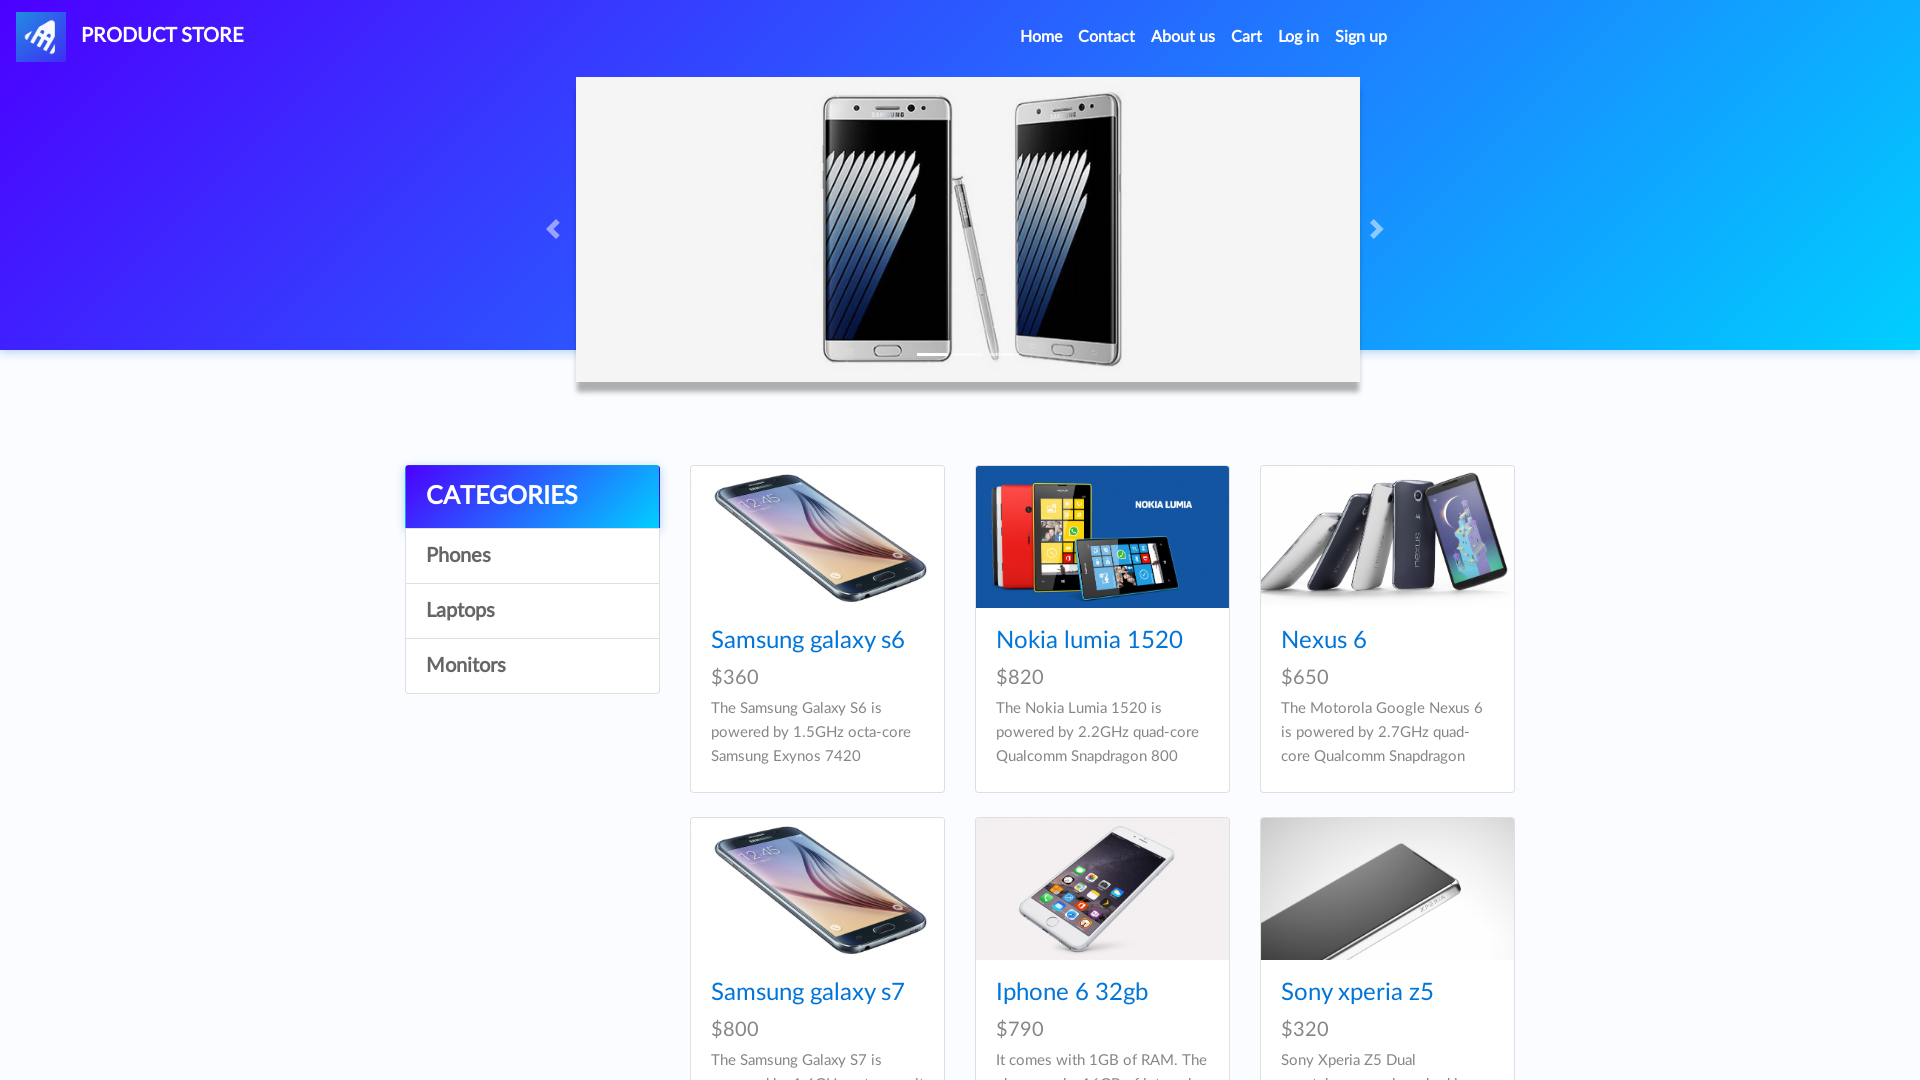

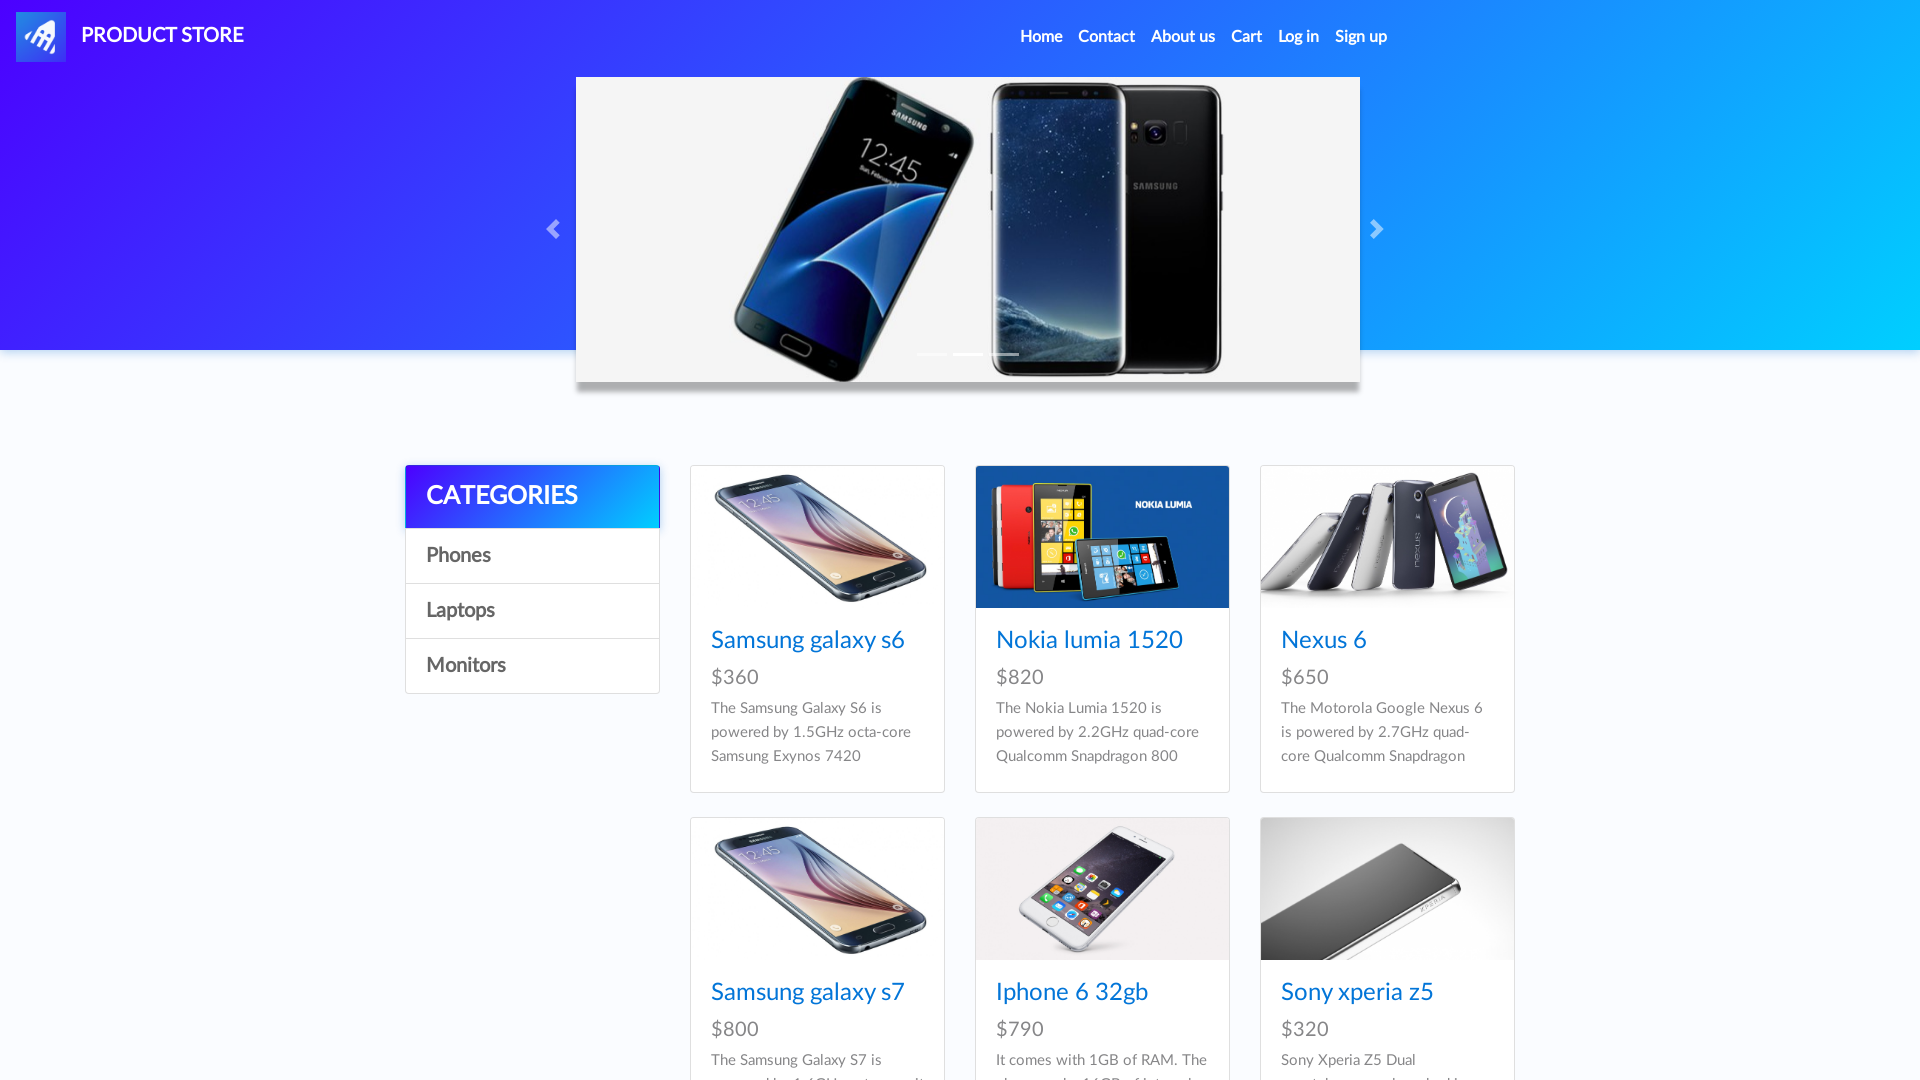